Navigates to Byjus class booking page, locates a video selection dropdown element, and scrolls the element into view using JavaScript execution.

Starting URL: https://byjus.com/byjus-classes-book-free-60-mins-class/?utm_source=google&utm_mode=CPA&utm_campaign=K10-IN

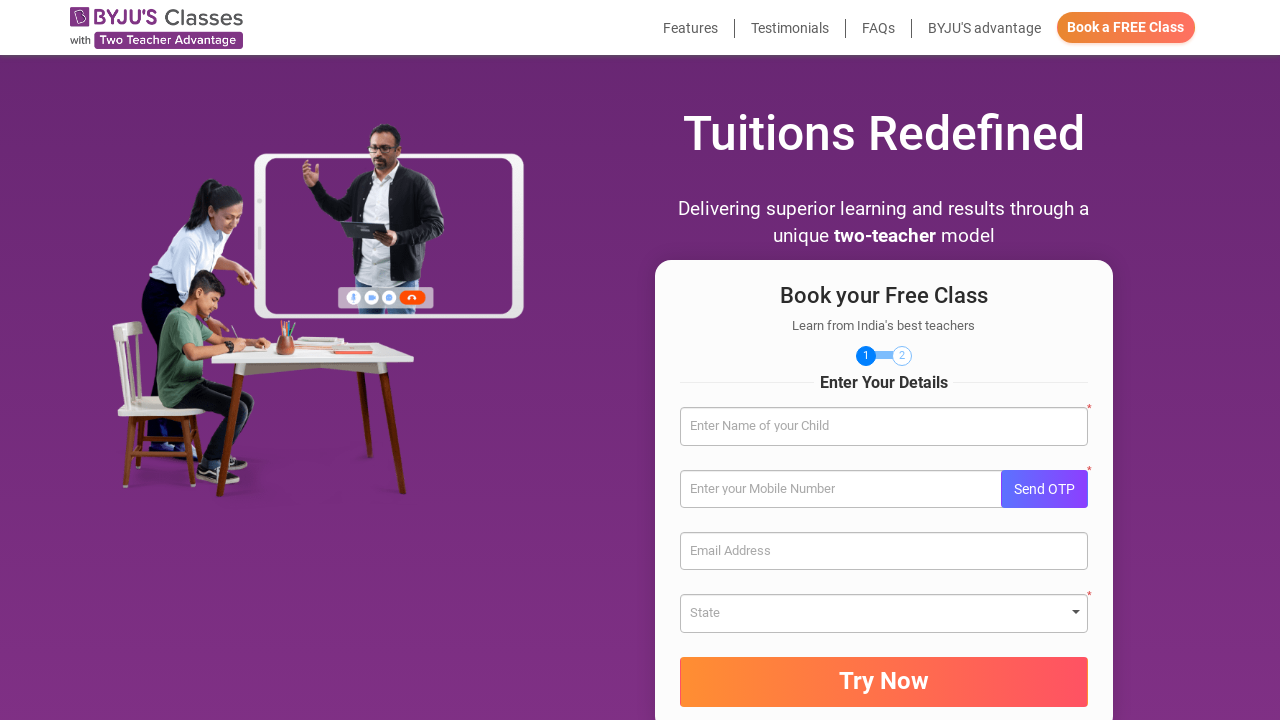

Navigated to Byjus class booking page
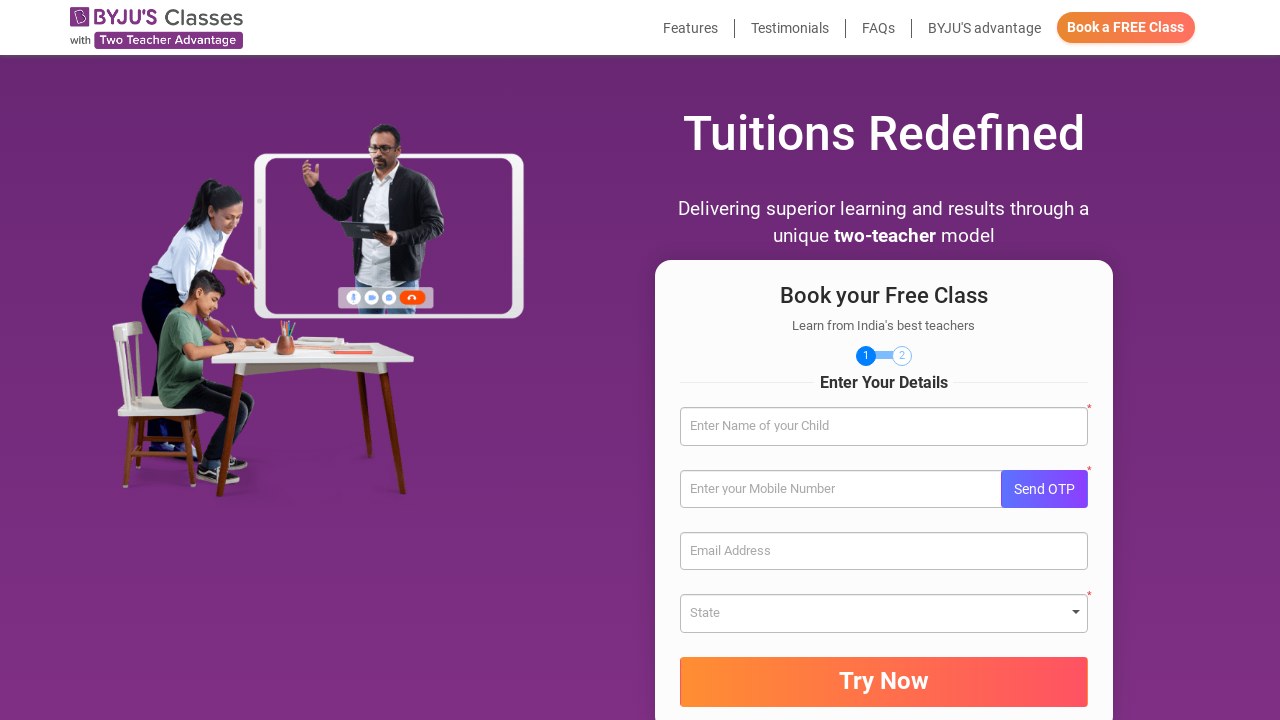

Located video selection dropdown element
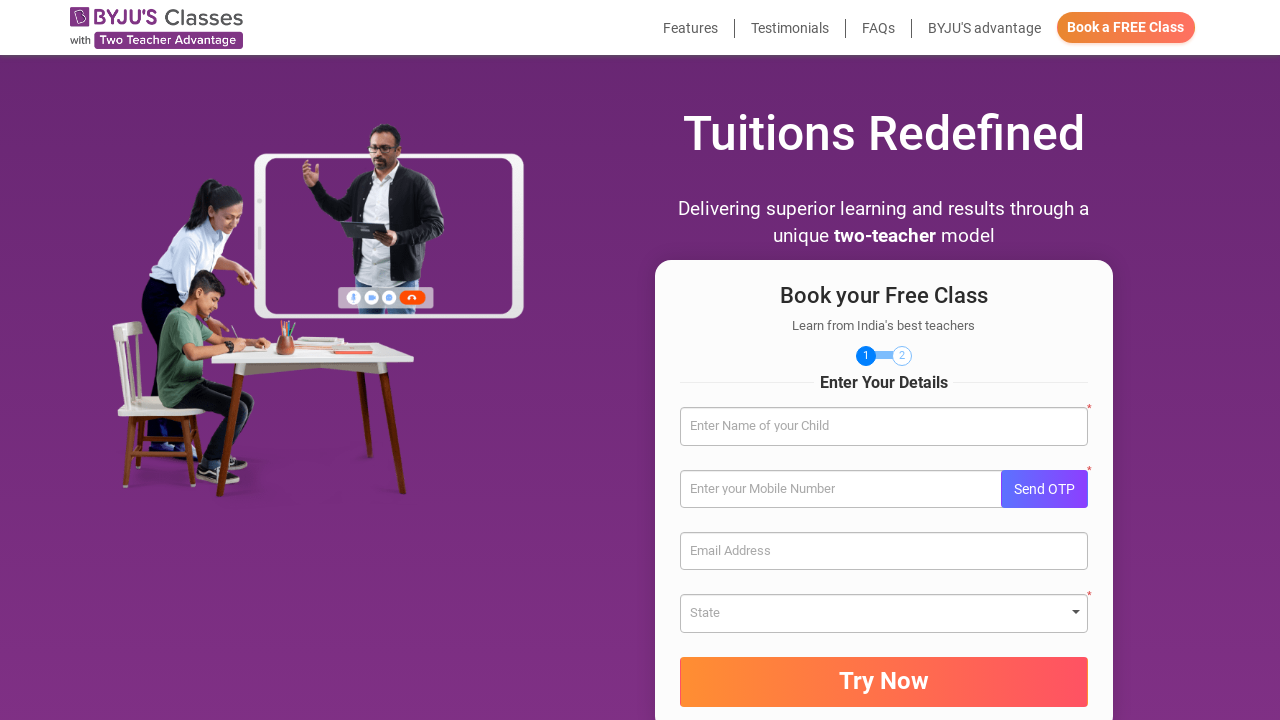

Video selection dropdown element is now visible
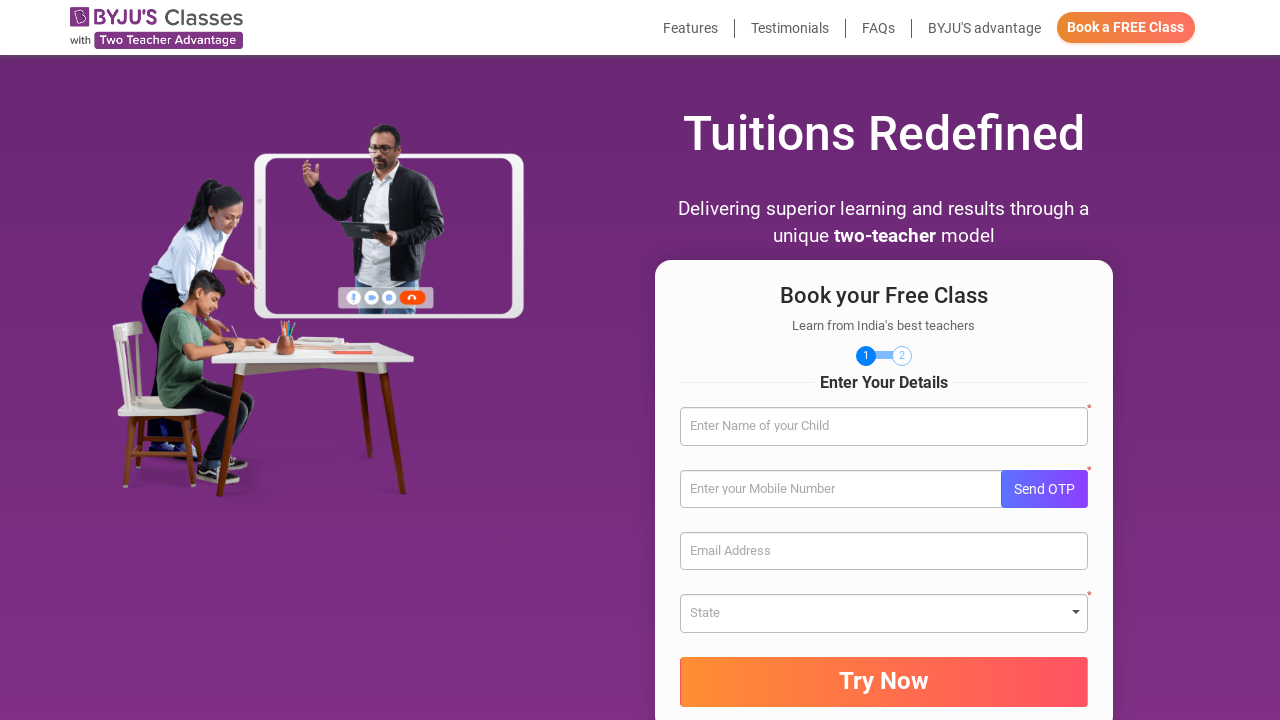

Retrieved and printed video selection dropdown text content
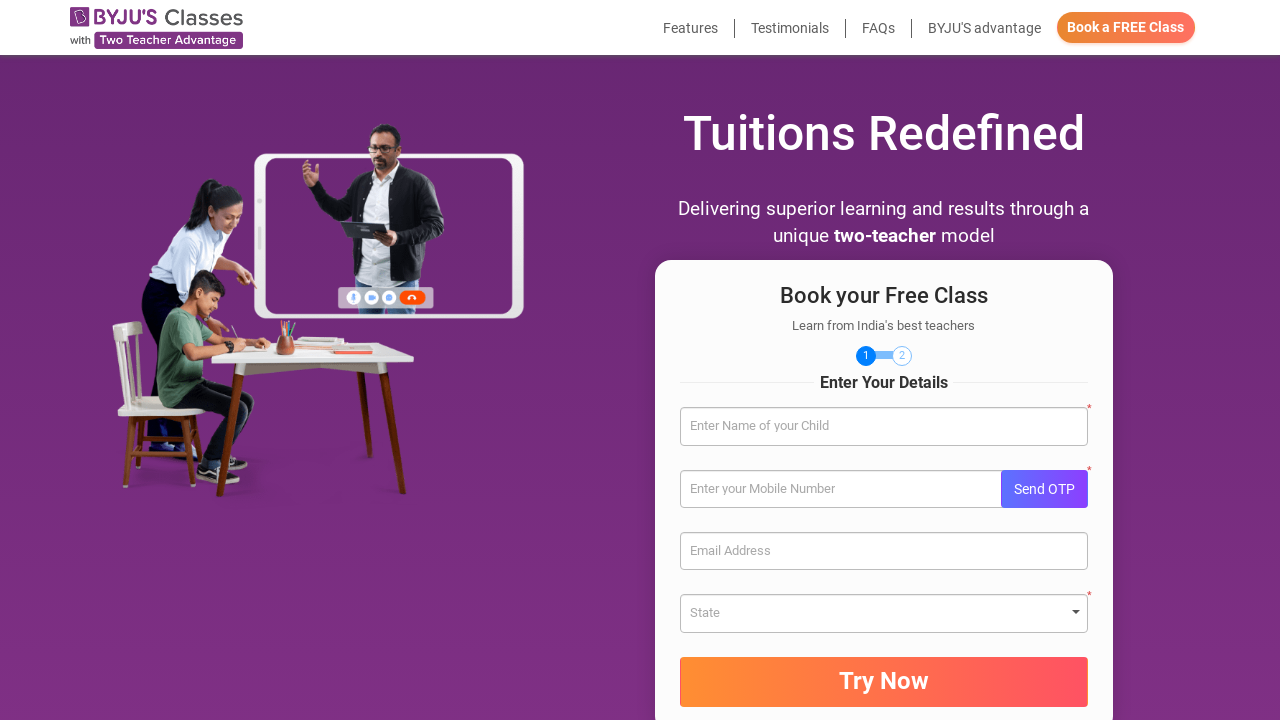

Scrolled video selection dropdown element into view using JavaScript execution
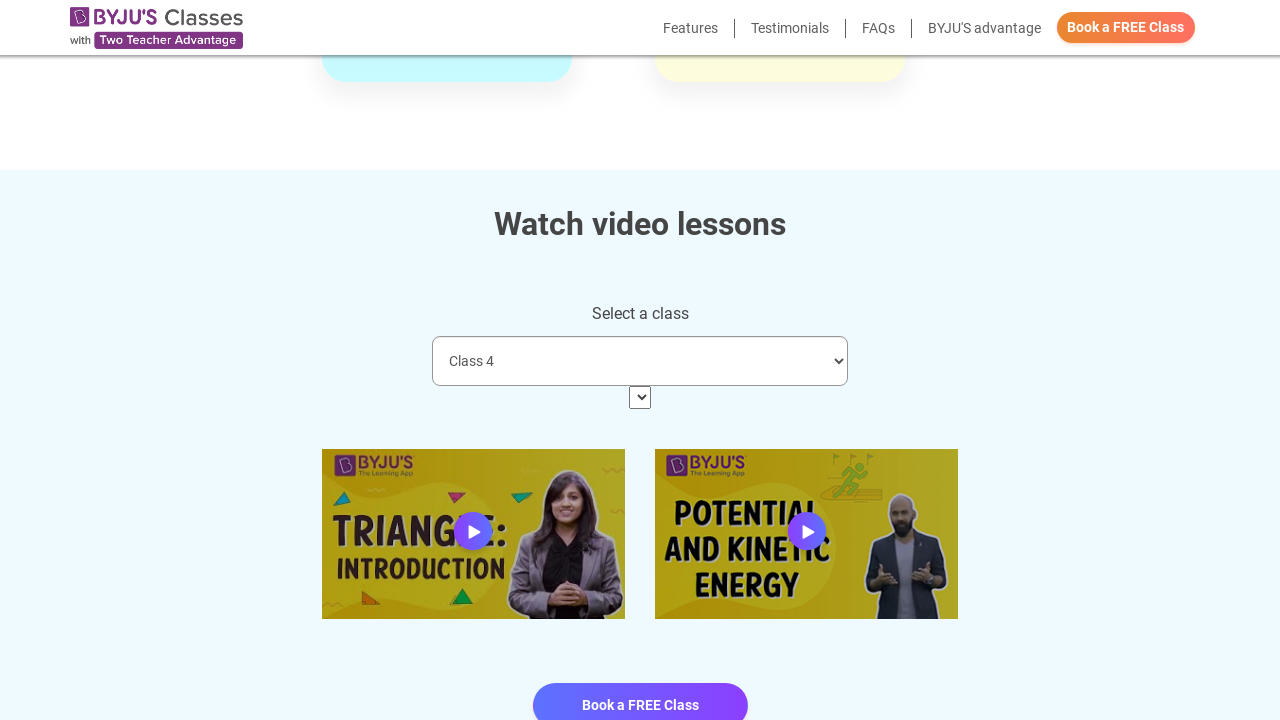

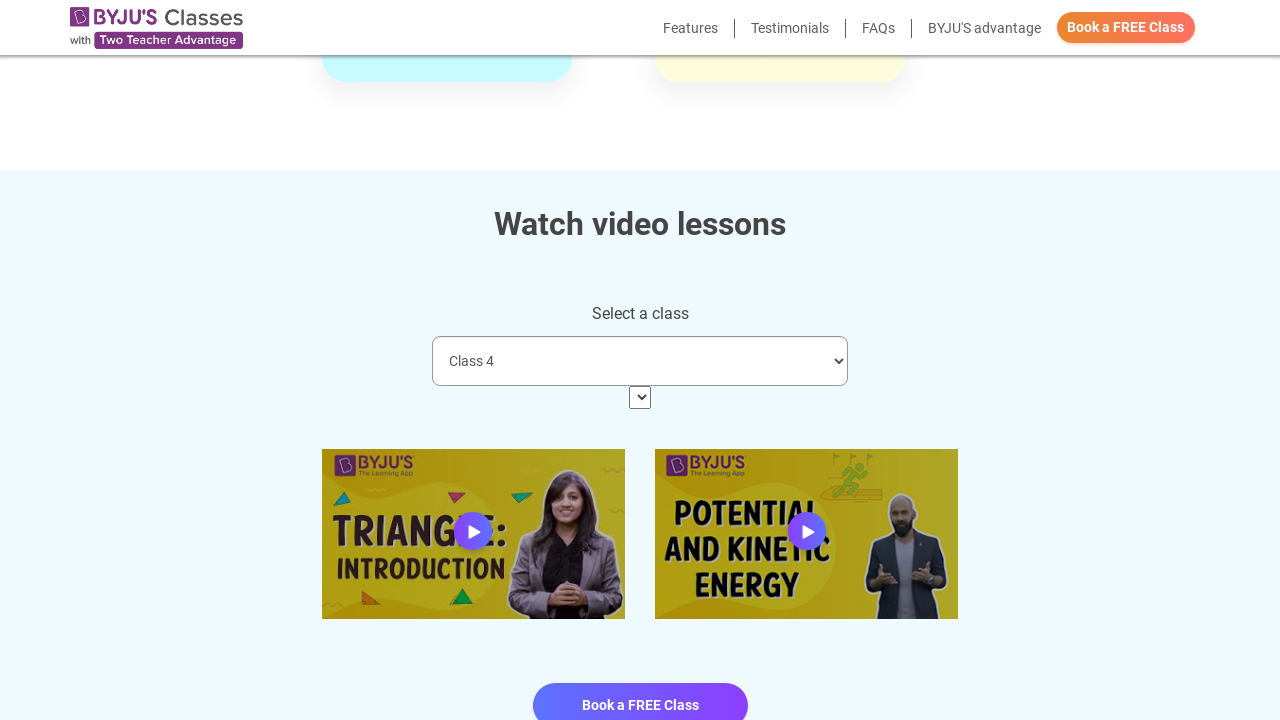